Tests handling of a JavaScript prompt dialog by entering text and accepting it

Starting URL: https://the-internet.herokuapp.com/javascript_alerts

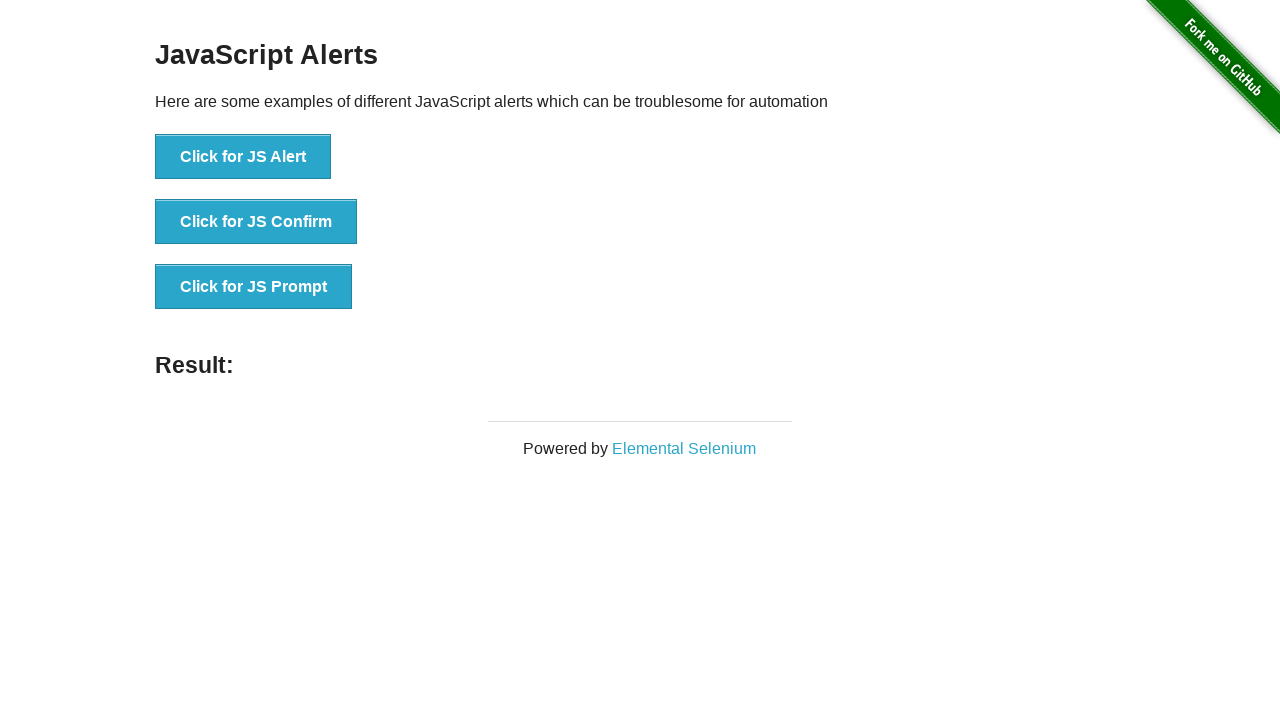

Set up dialog handler to accept prompt with text 'govind'
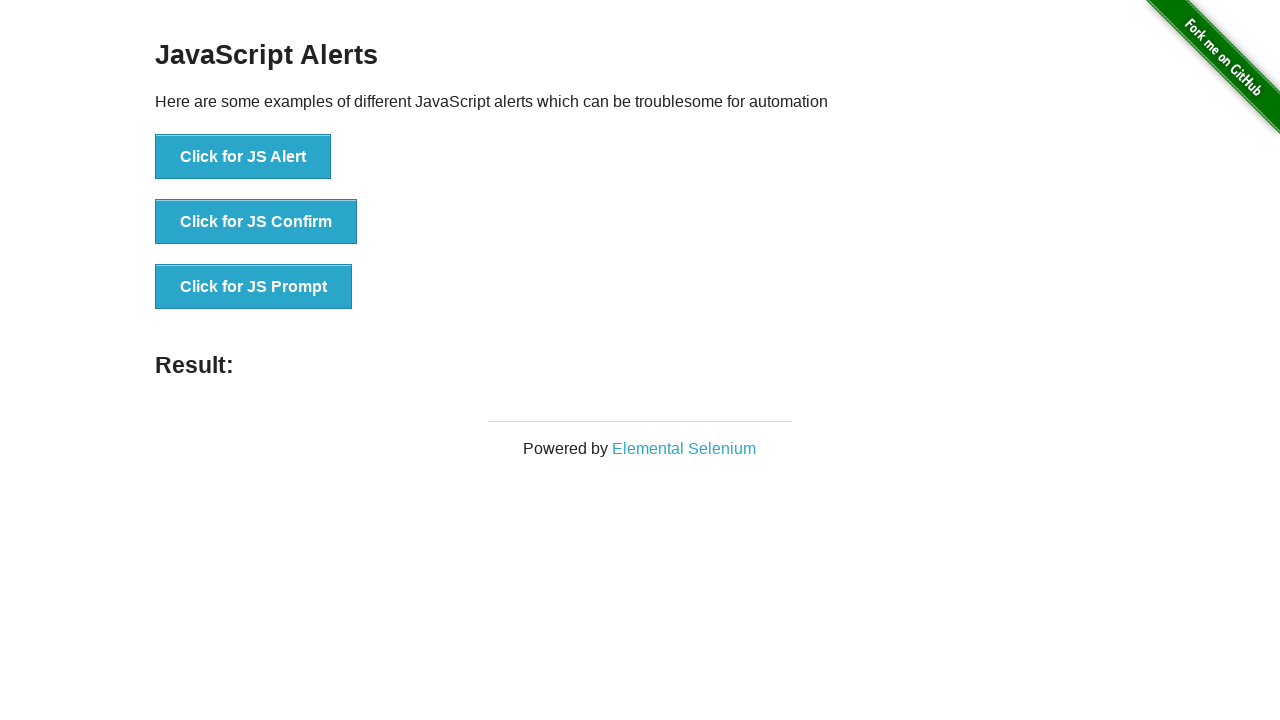

Clicked 'Click for JS Prompt' button to trigger prompt dialog at (254, 287) on xpath=//button[text()='Click for JS Prompt']
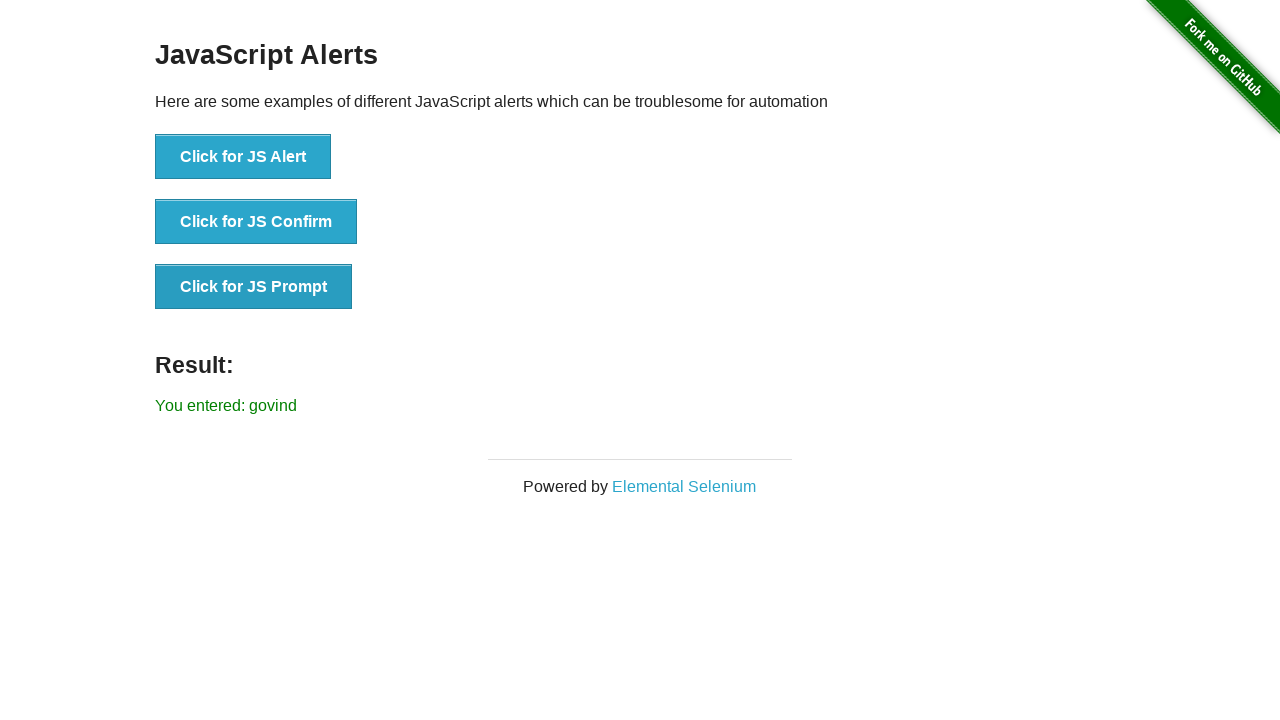

Verified result element contains the entered text 'govind'
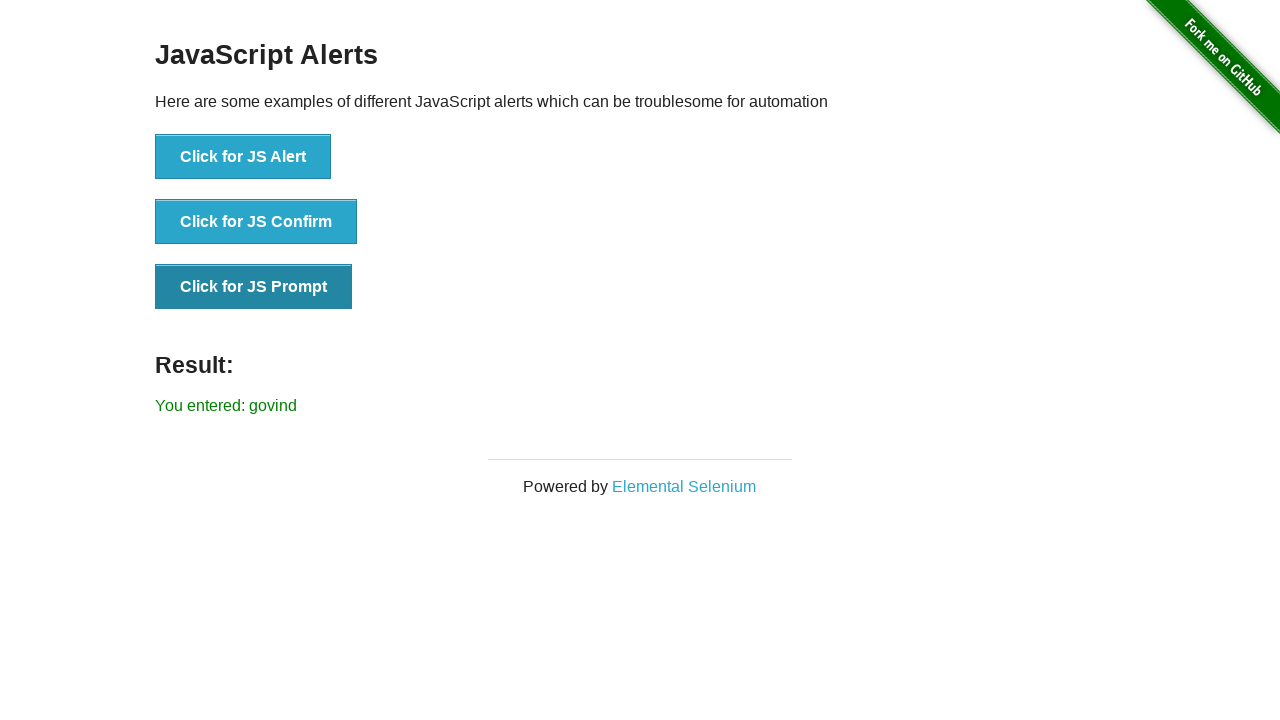

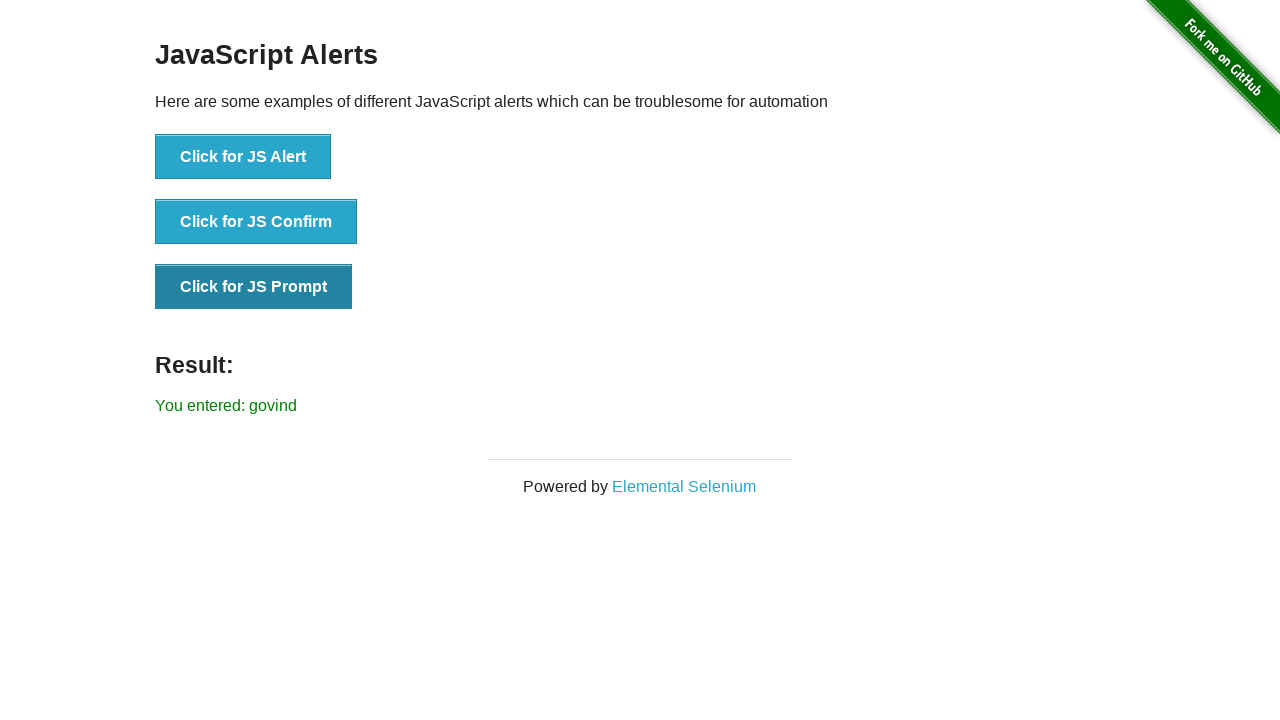